Tests clicking on checkbox option 1 and verifying it becomes checked

Starting URL: https://rahulshettyacademy.com/AutomationPractice/

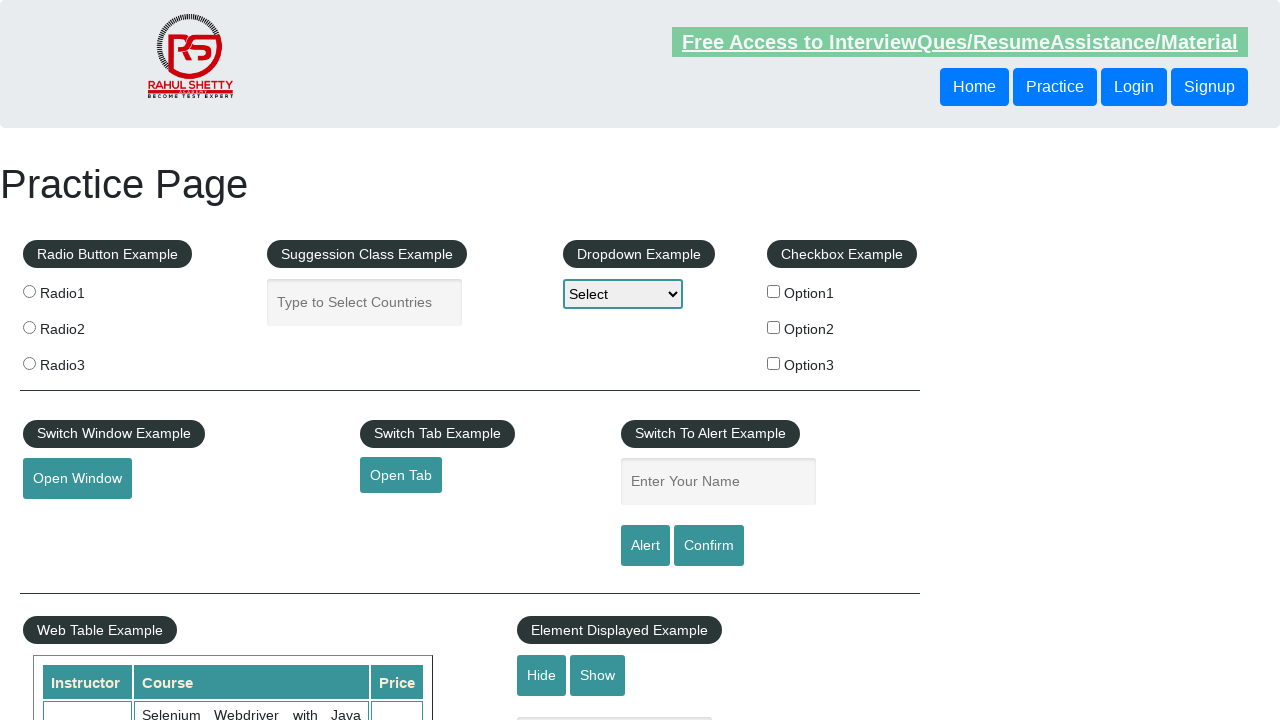

Navigated to AutomationPractice page
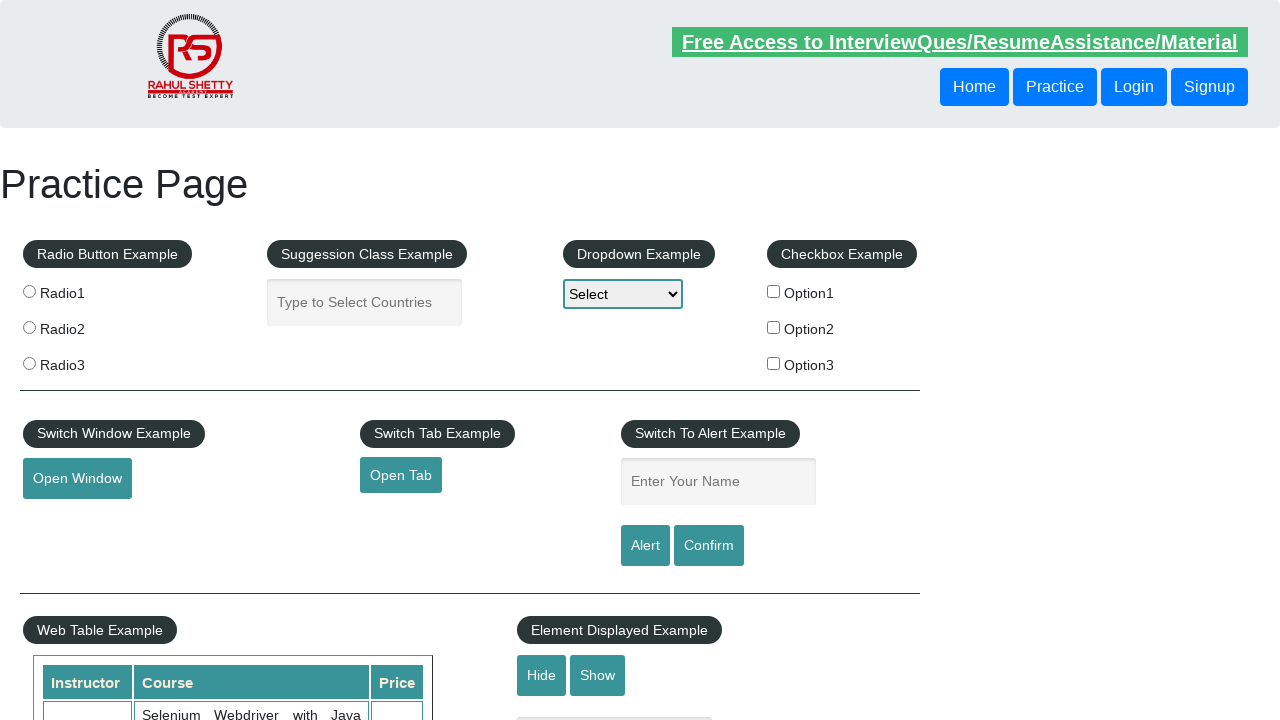

Clicked on checkbox option 1 at (774, 291) on input#checkBoxOption1[value='option1']
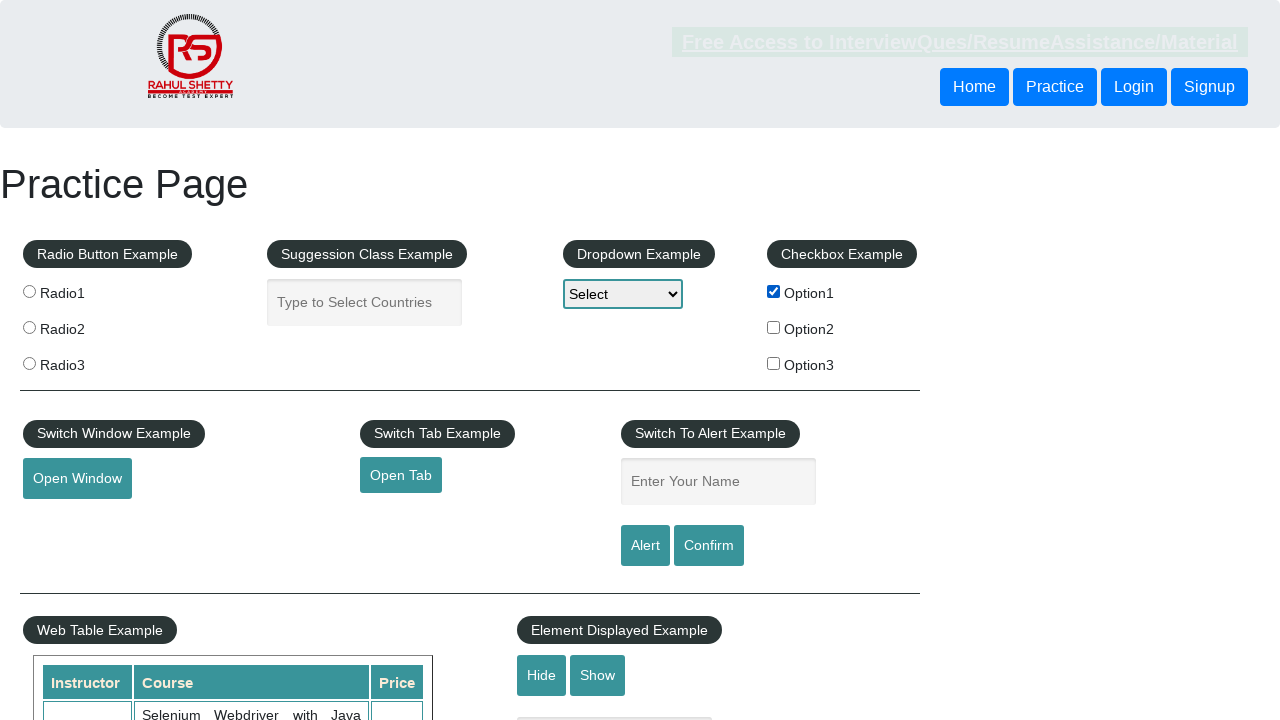

Verified checkbox option 1 is now checked
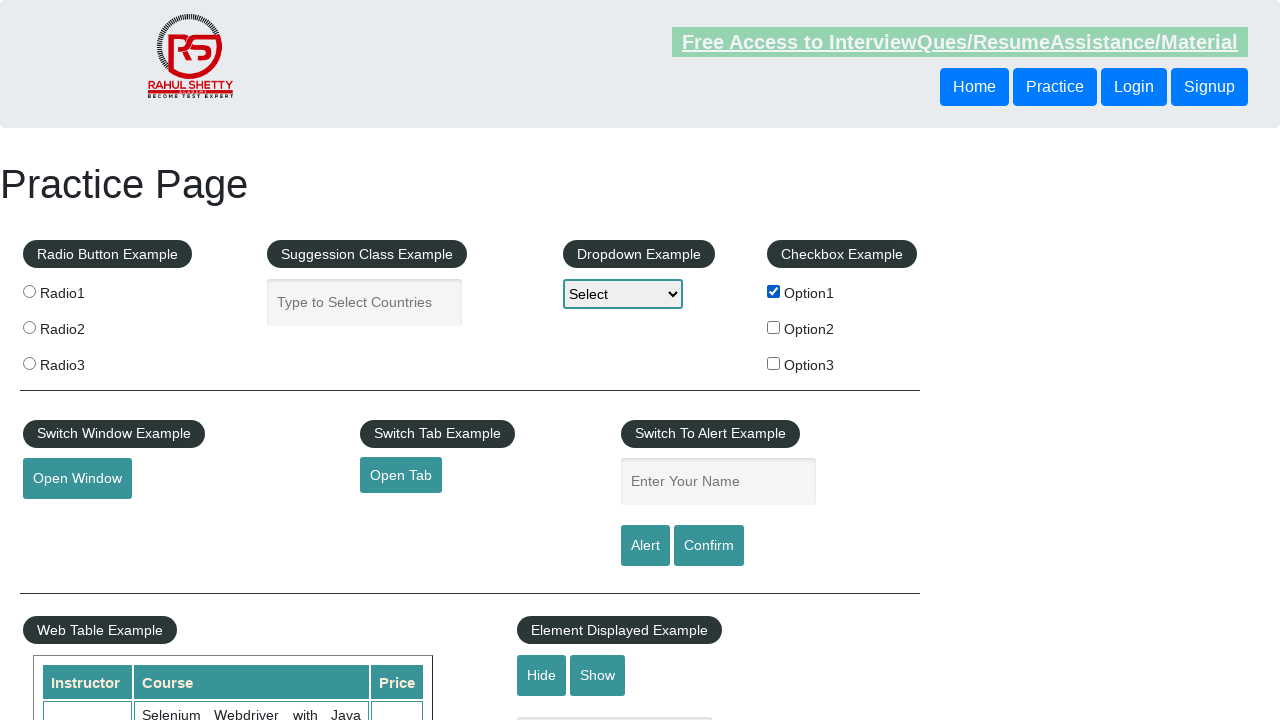

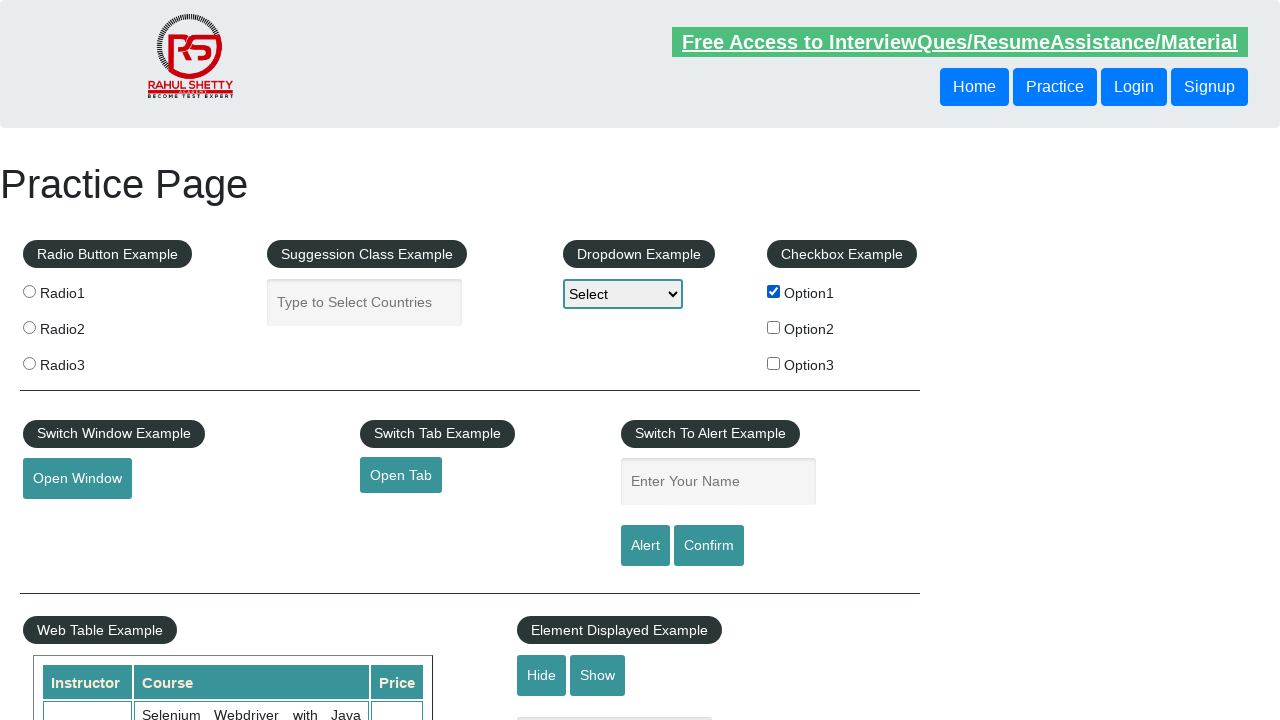